Tests the "Blog" (المدونة) navigation menu item - verifies it's displayed, has correct text, and is clickable

Starting URL: https://famcare.app/

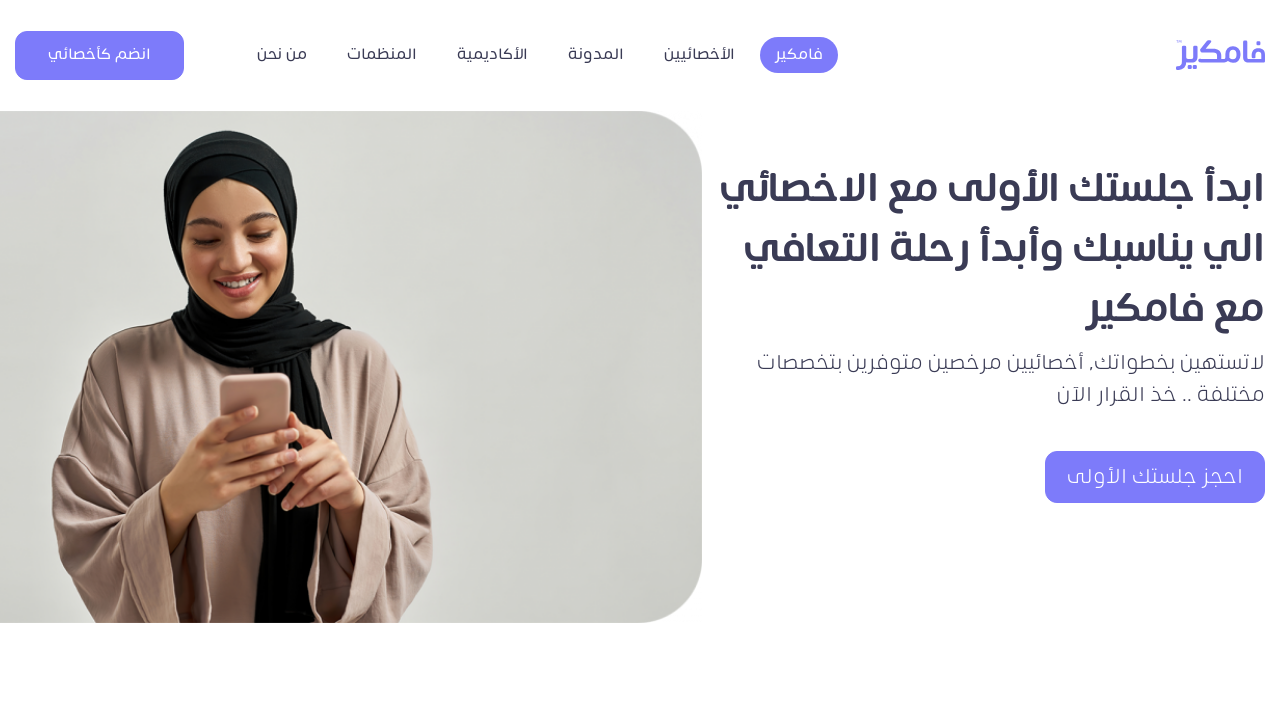

Located Blog (المدونة) button in navigation menu
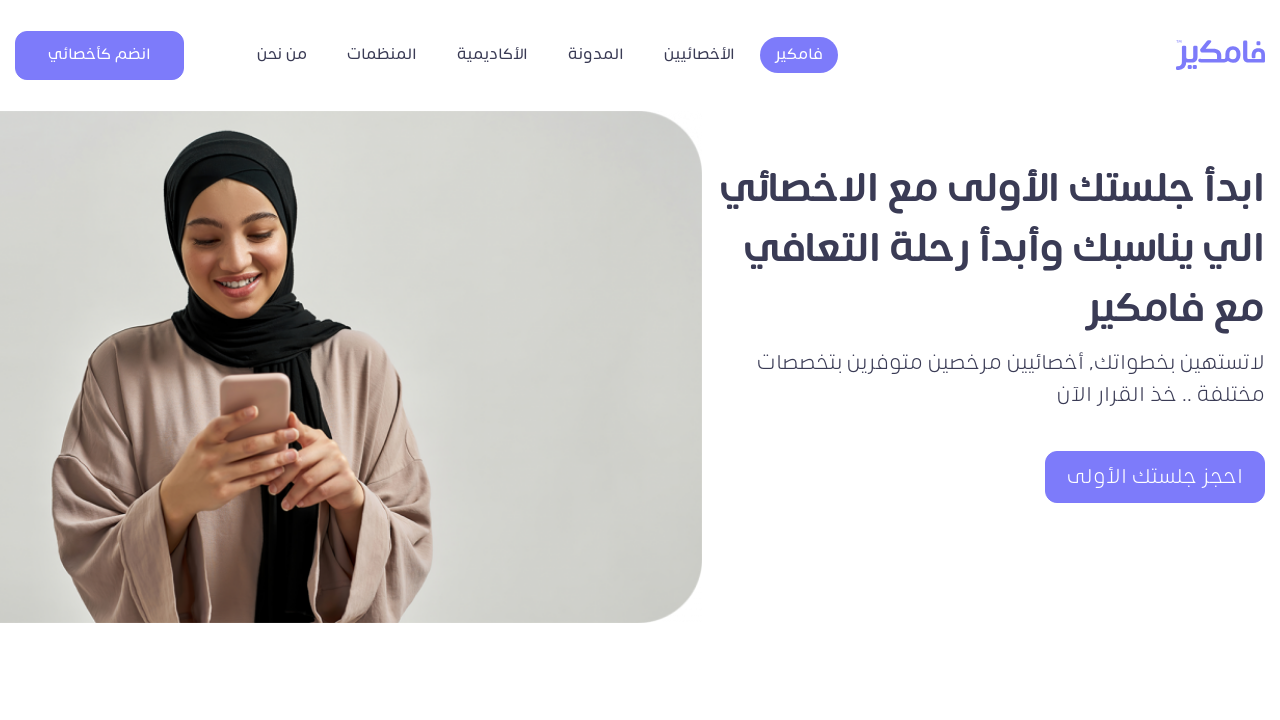

Blog button is visible on page
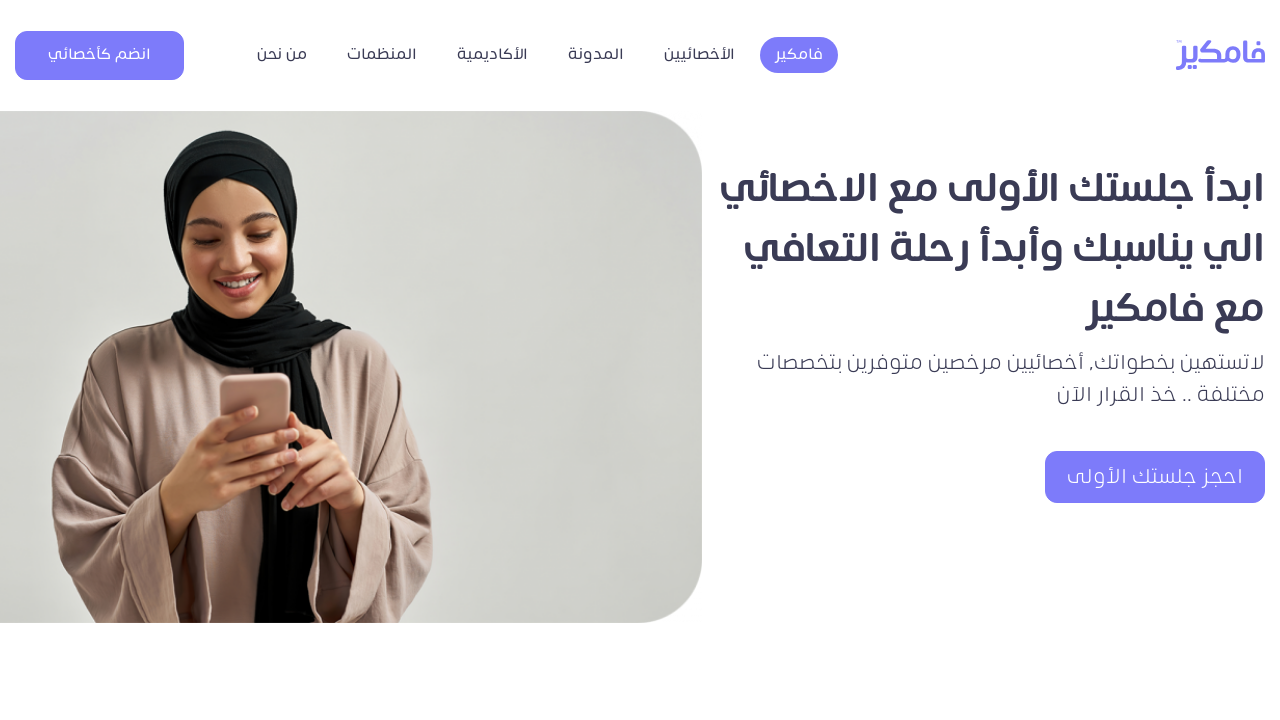

Verified Blog button has correct Arabic text 'المدونة'
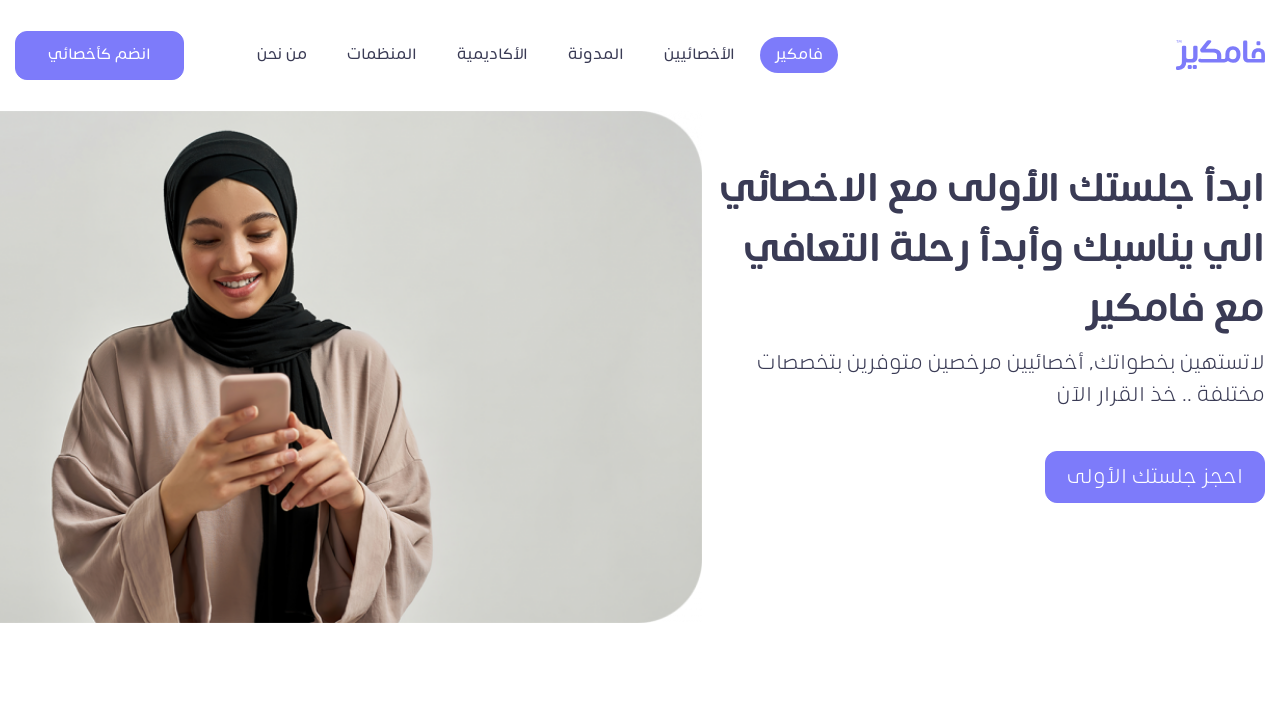

Clicked Blog (المدونة) navigation button at (596, 55) on xpath=//*[@id="menu-item-2633"]/a
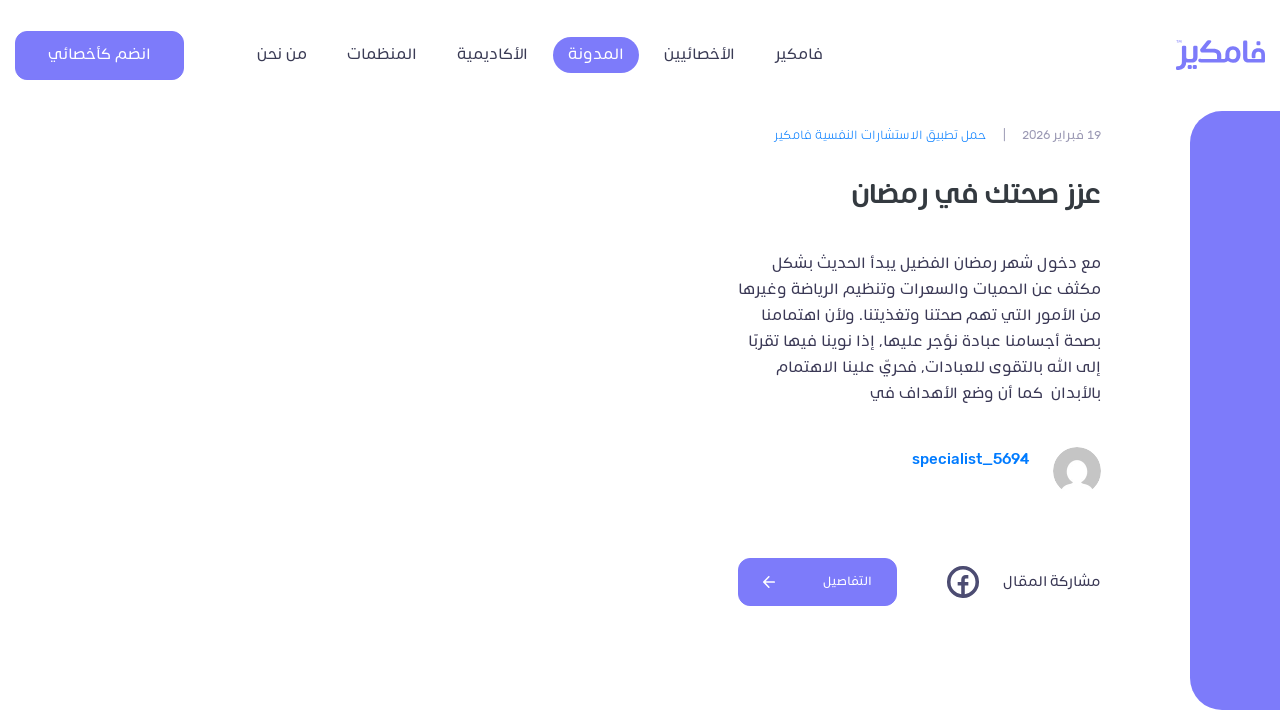

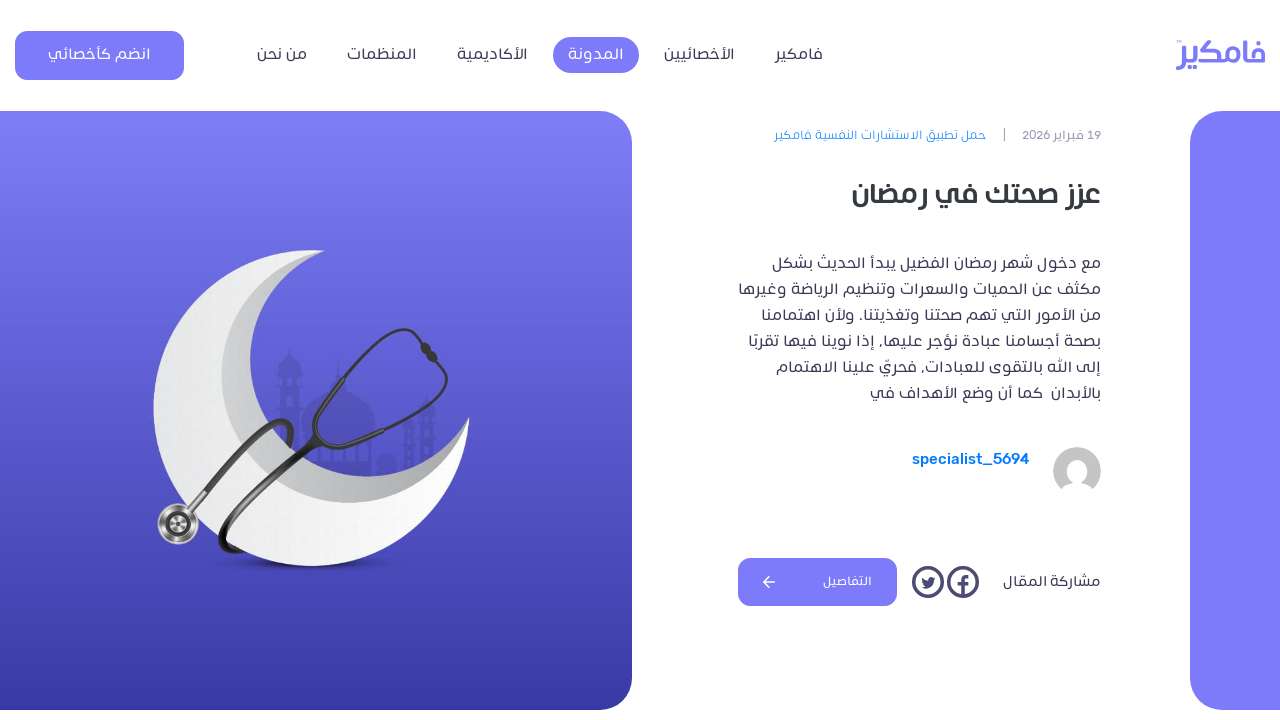